Tests radio button functionality by selecting Mercedes then BMW radio buttons

Starting URL: https://www.letskodeit.com/practice

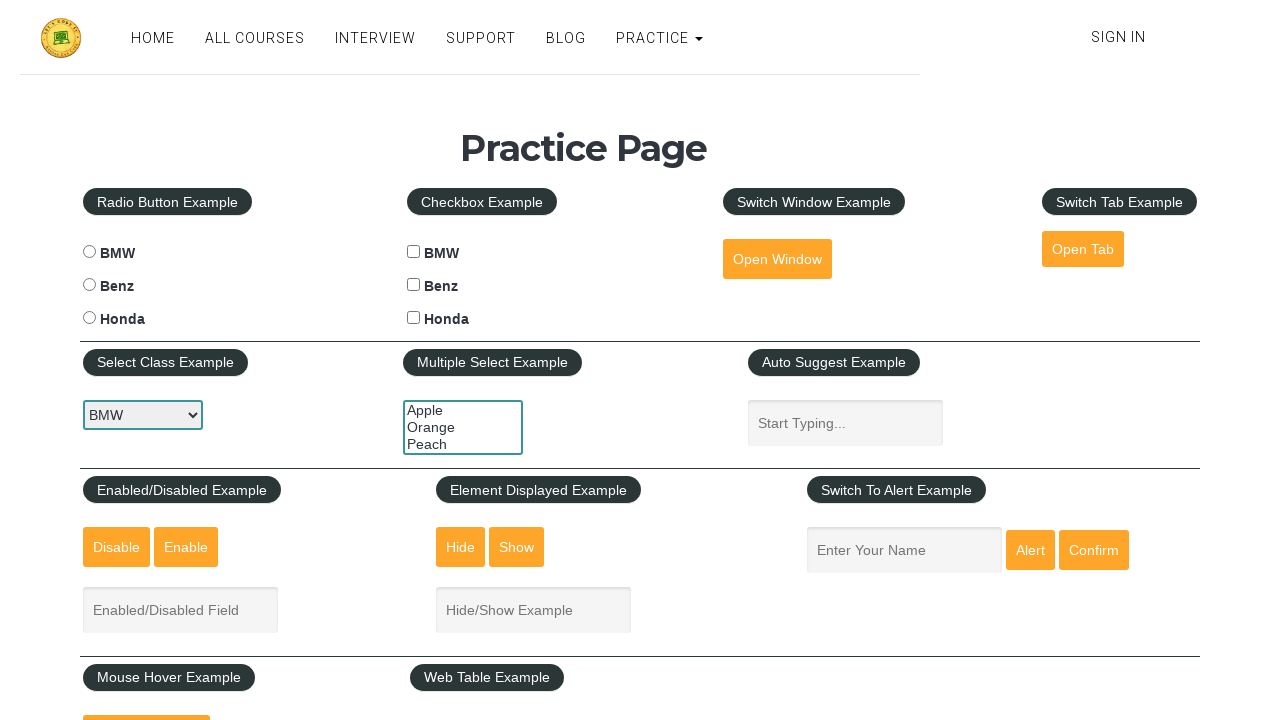

Clicked Mercedes radio button at (89, 285) on xpath=//input[@type='radio' and @value='benz']
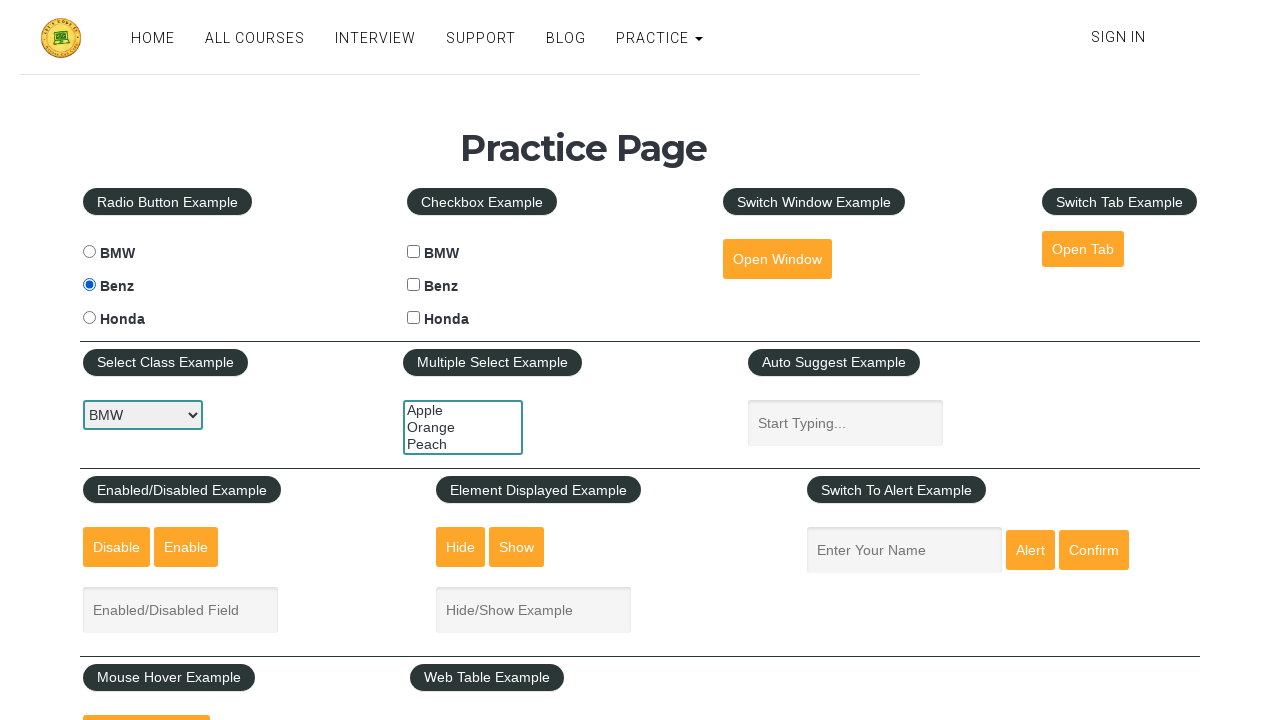

Clicked BMW radio button at (89, 252) on xpath=//input[@type='radio' and @value='bmw']
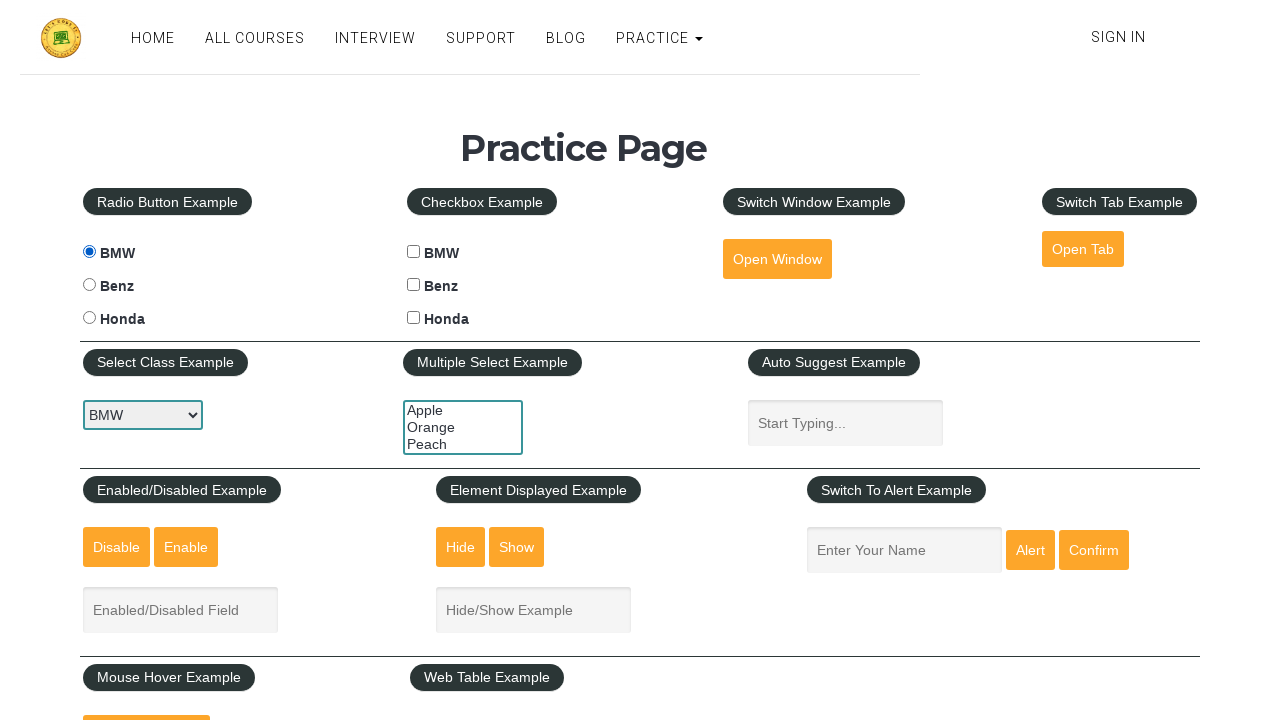

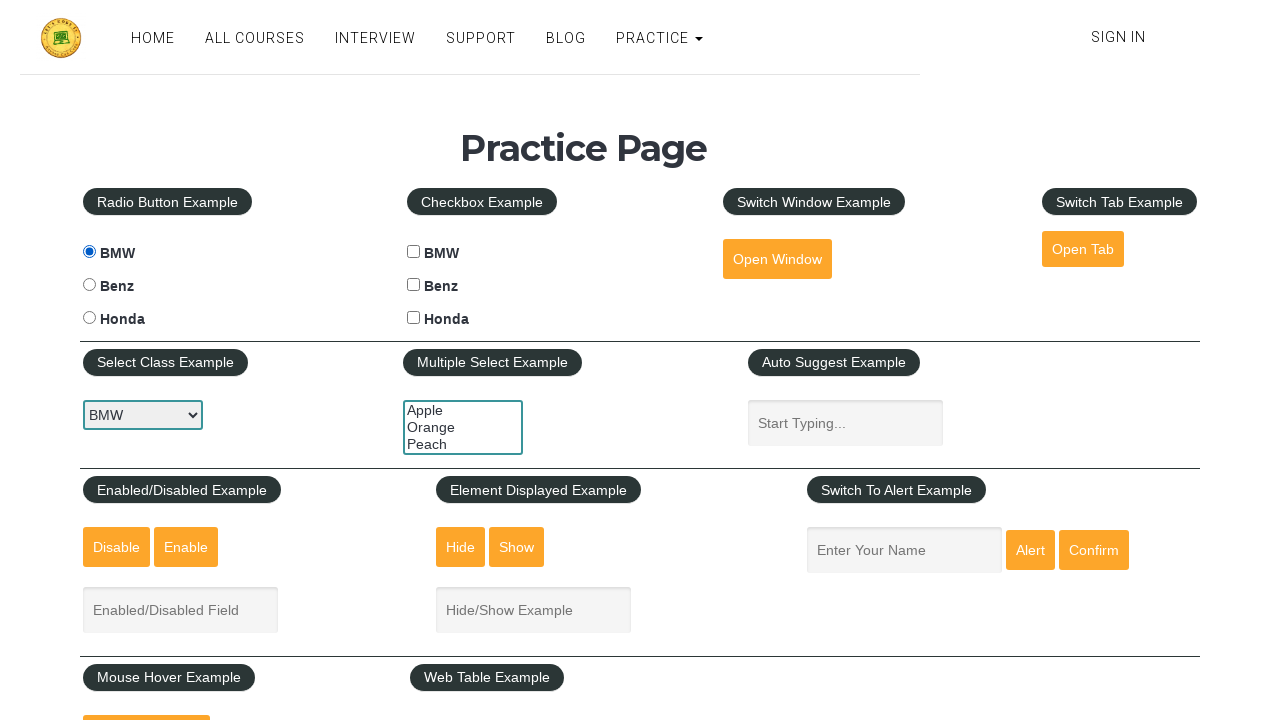